Tests the contact us form by filling in name, email, phone, and message fields and submitting the form

Starting URL: https://parabank.parasoft.com/

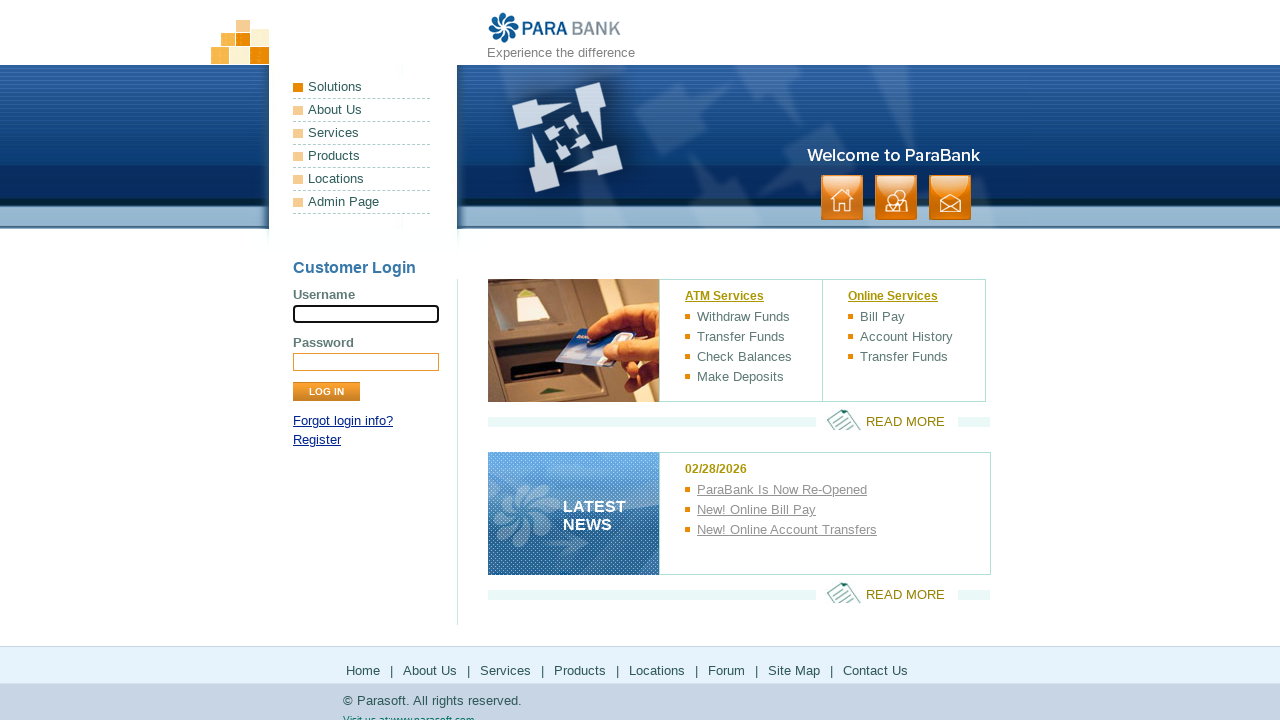

Clicked on contact link at (950, 198) on a:has-text('contact')
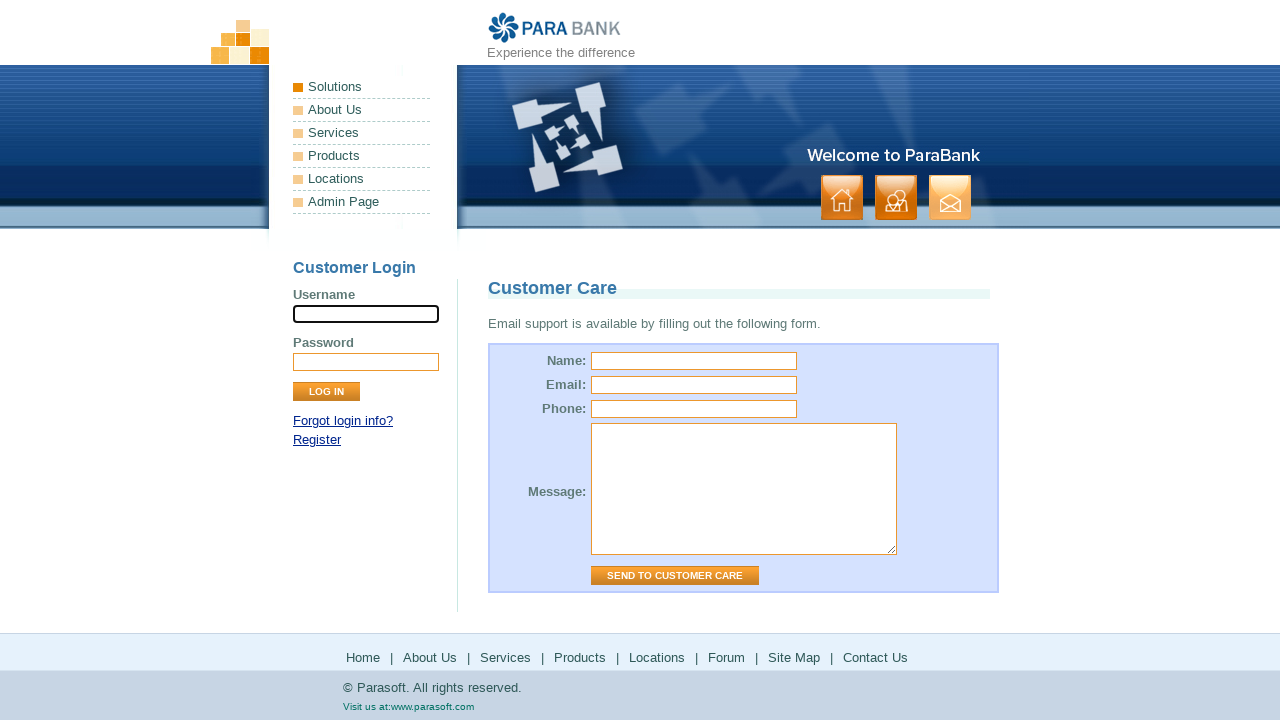

Contact page title loaded
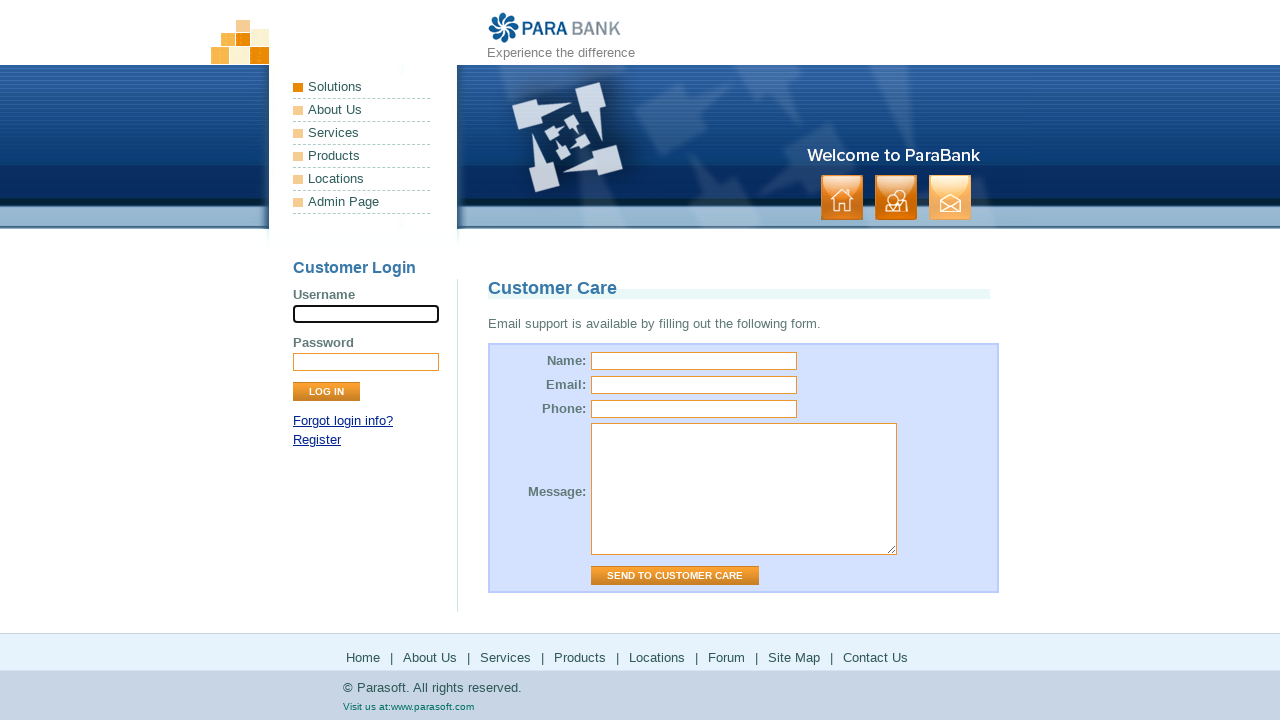

Filled in name field with 'JohnSmith' on input[name='name']
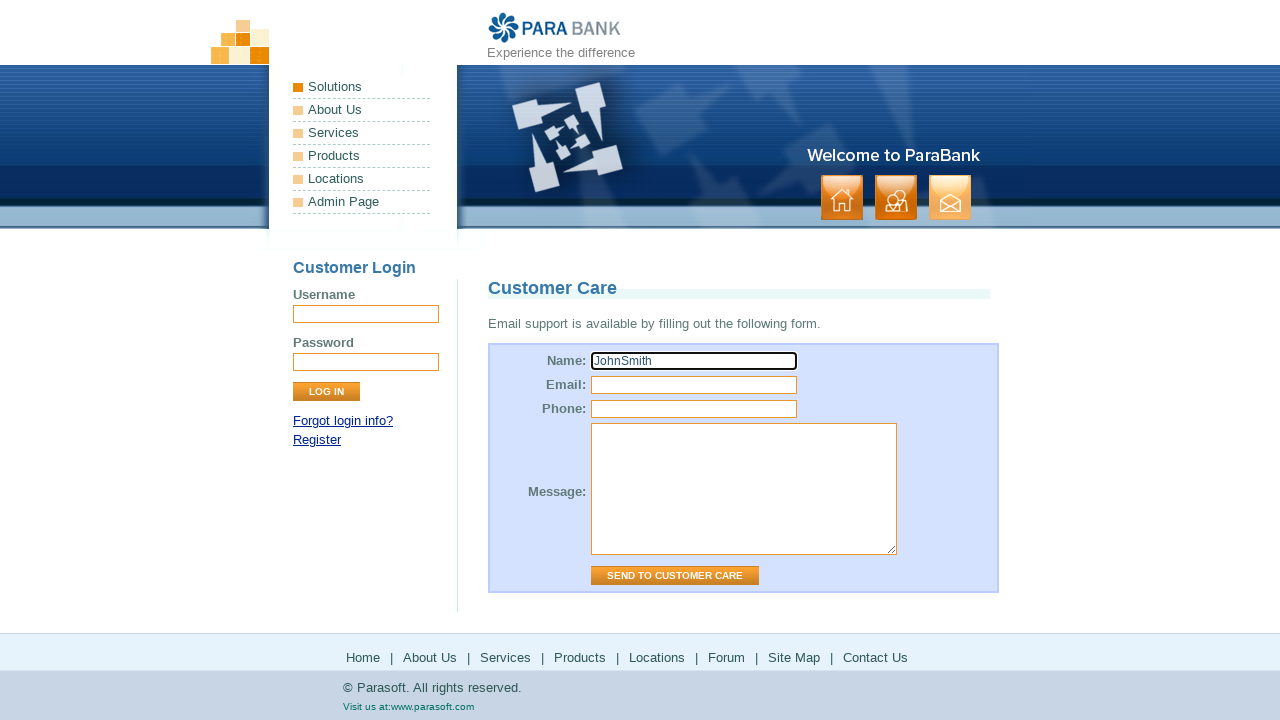

Filled in email field with 'johnsmith@example.com' on input[name='email']
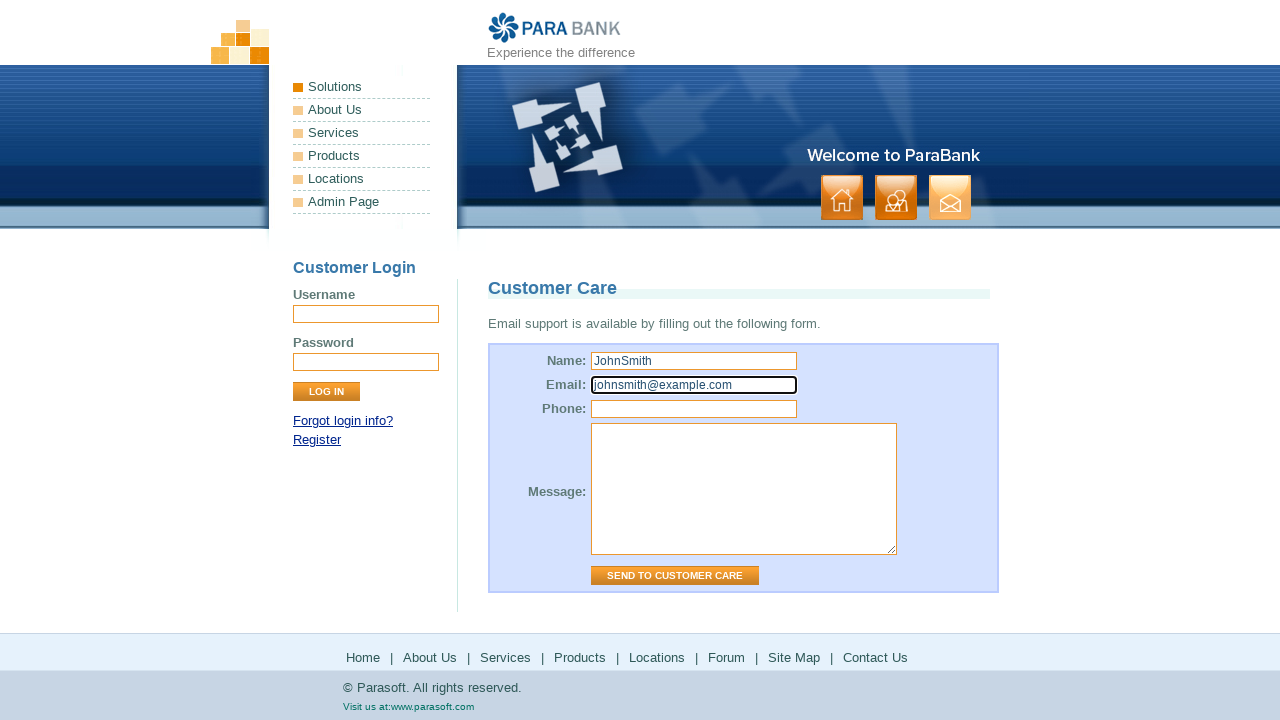

Filled in phone field with '555123456' on input[name='phone']
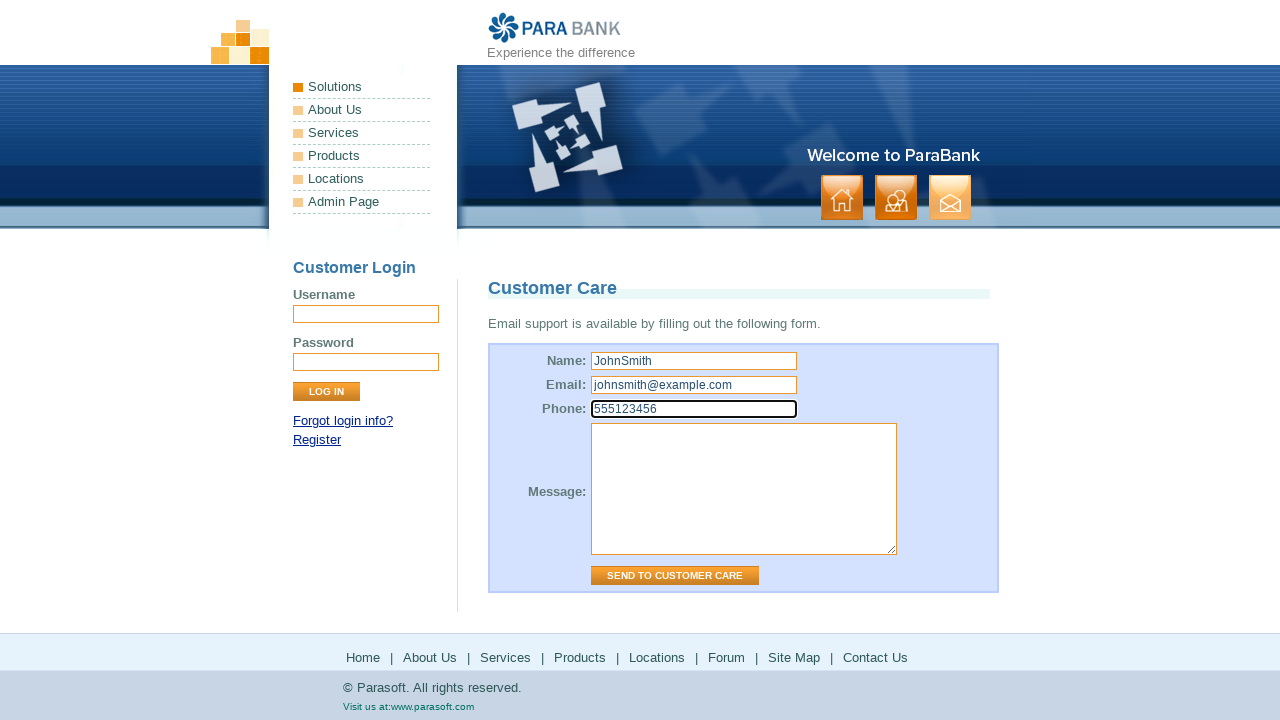

Filled in message field with test message on textarea[name='message']
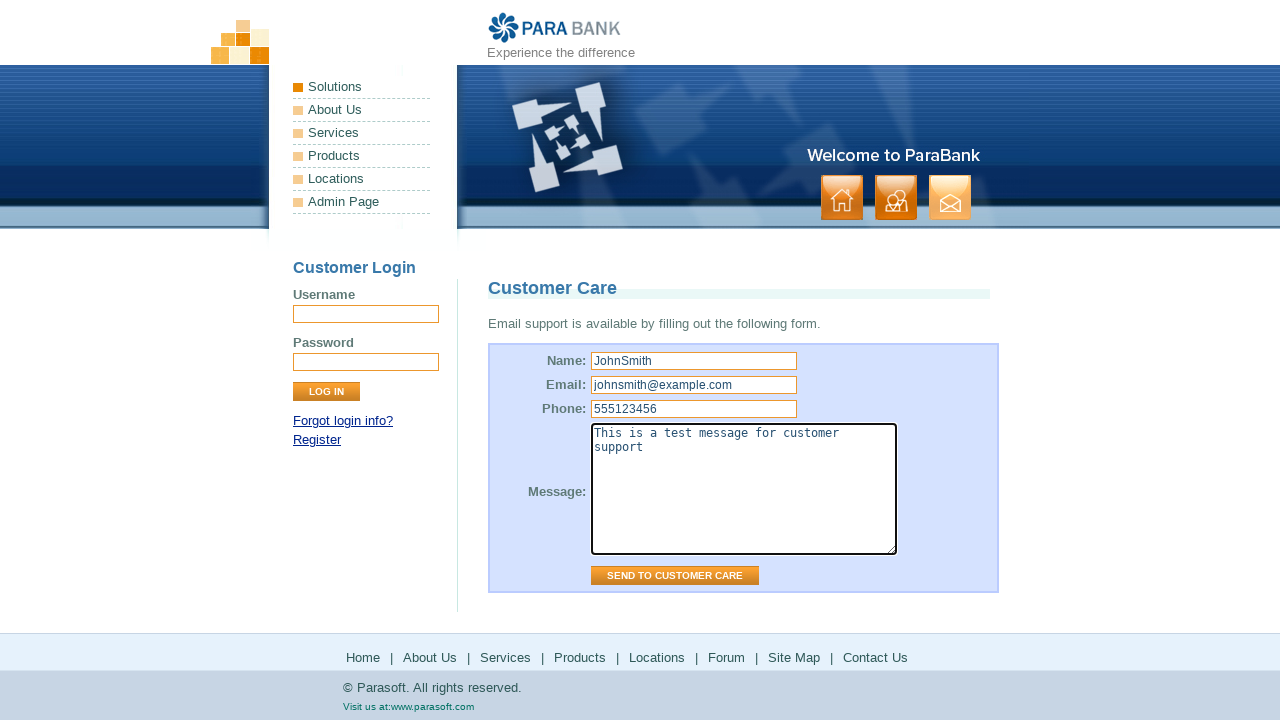

Clicked submit button to send contact form at (675, 576) on #contactForm input.button
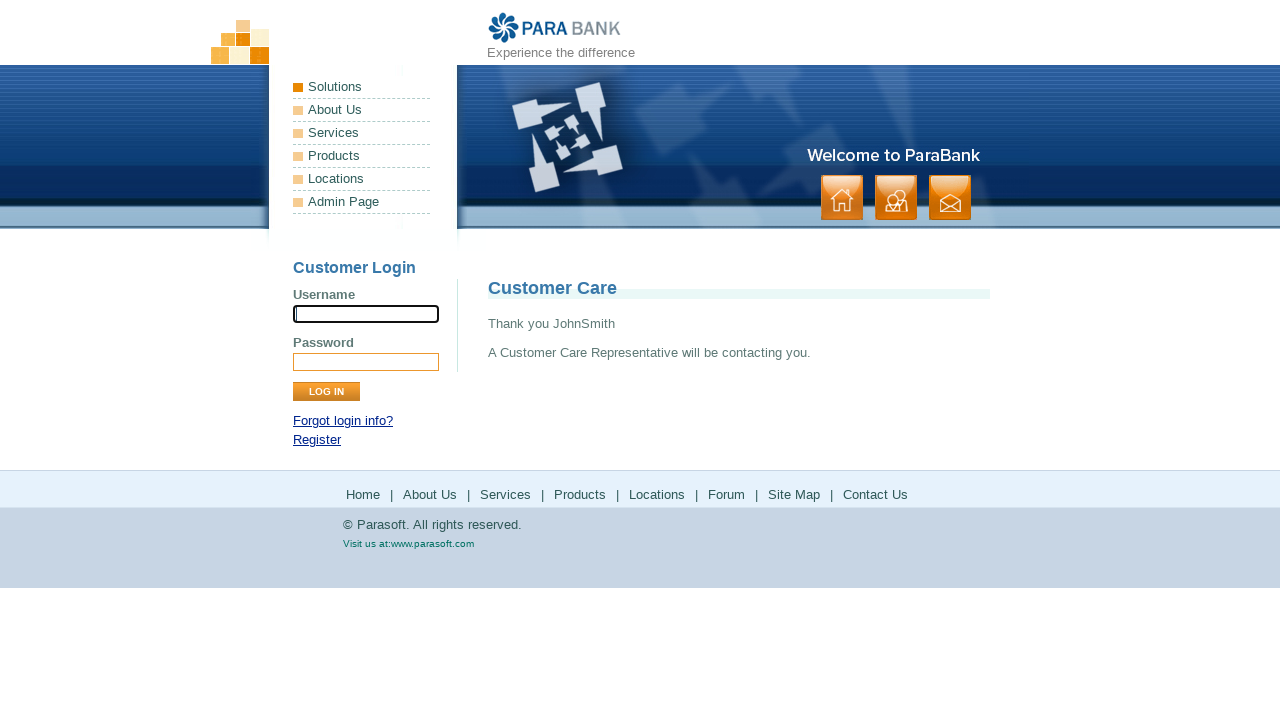

Contact form submission confirmation message appeared
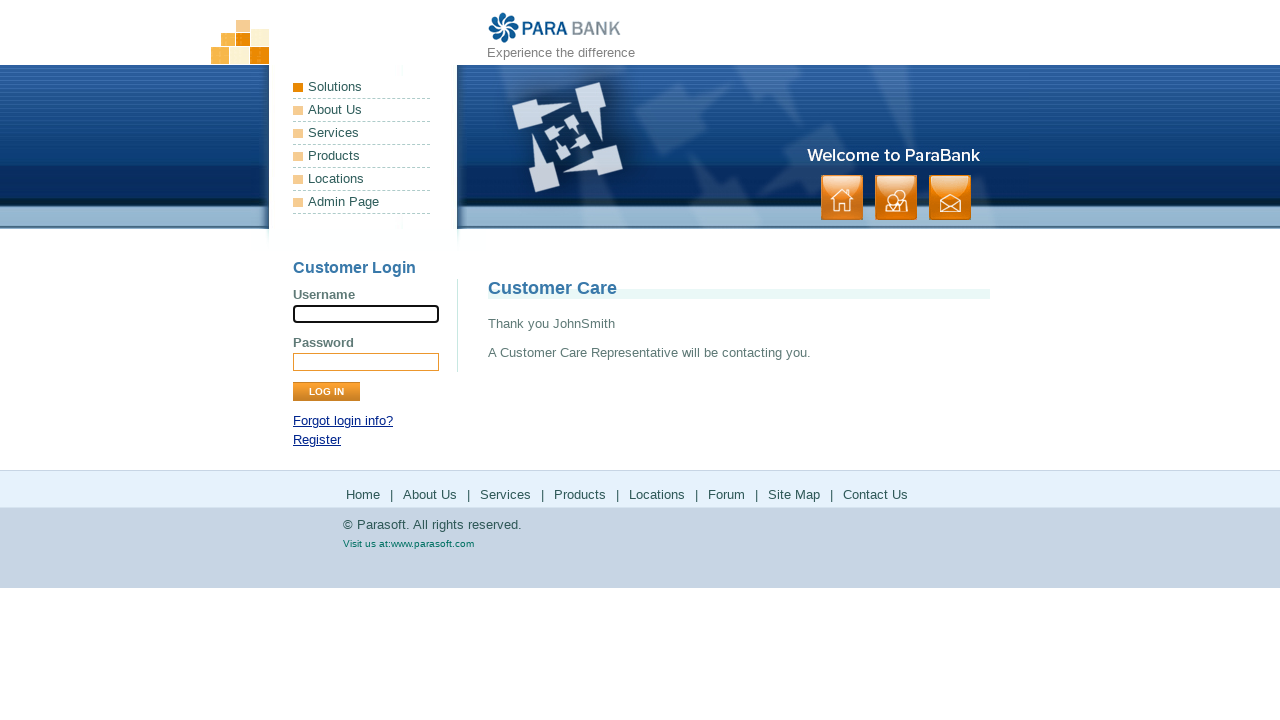

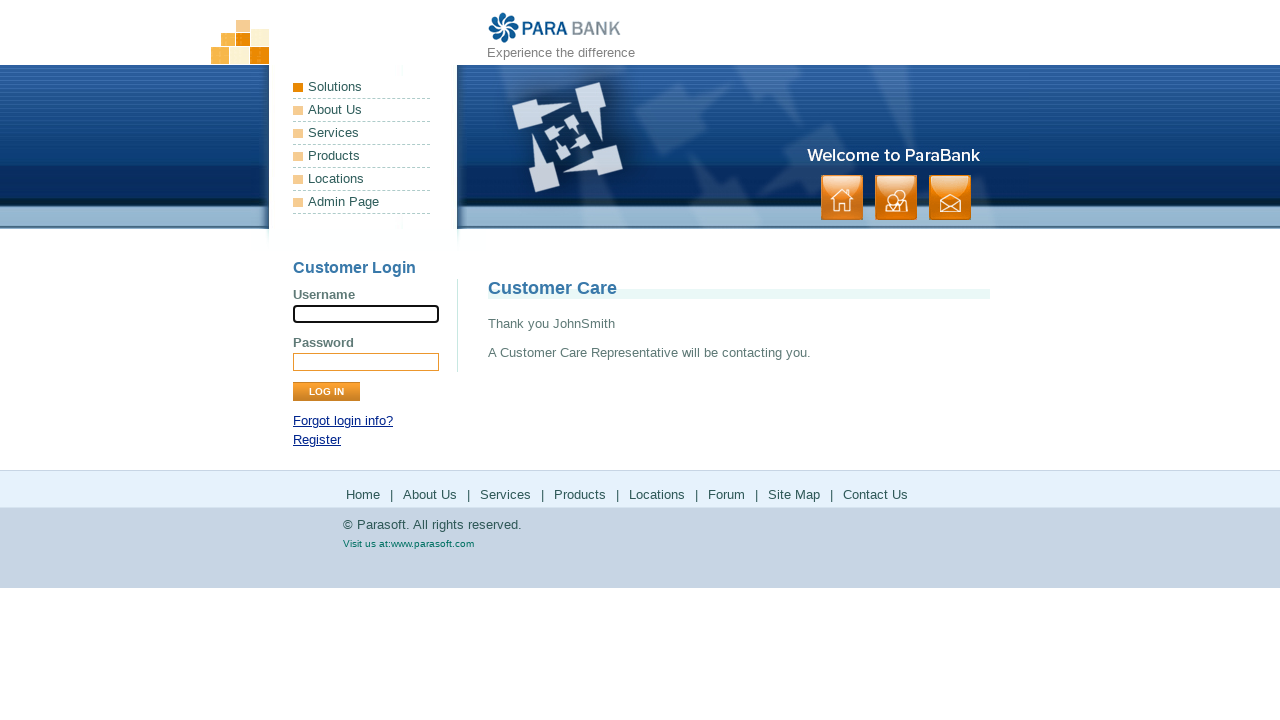